Tests date picker functionality by directly filling a date value into the birthday input field

Starting URL: https://www.lambdatest.com/selenium-playground/bootstrap-date-picker-demo

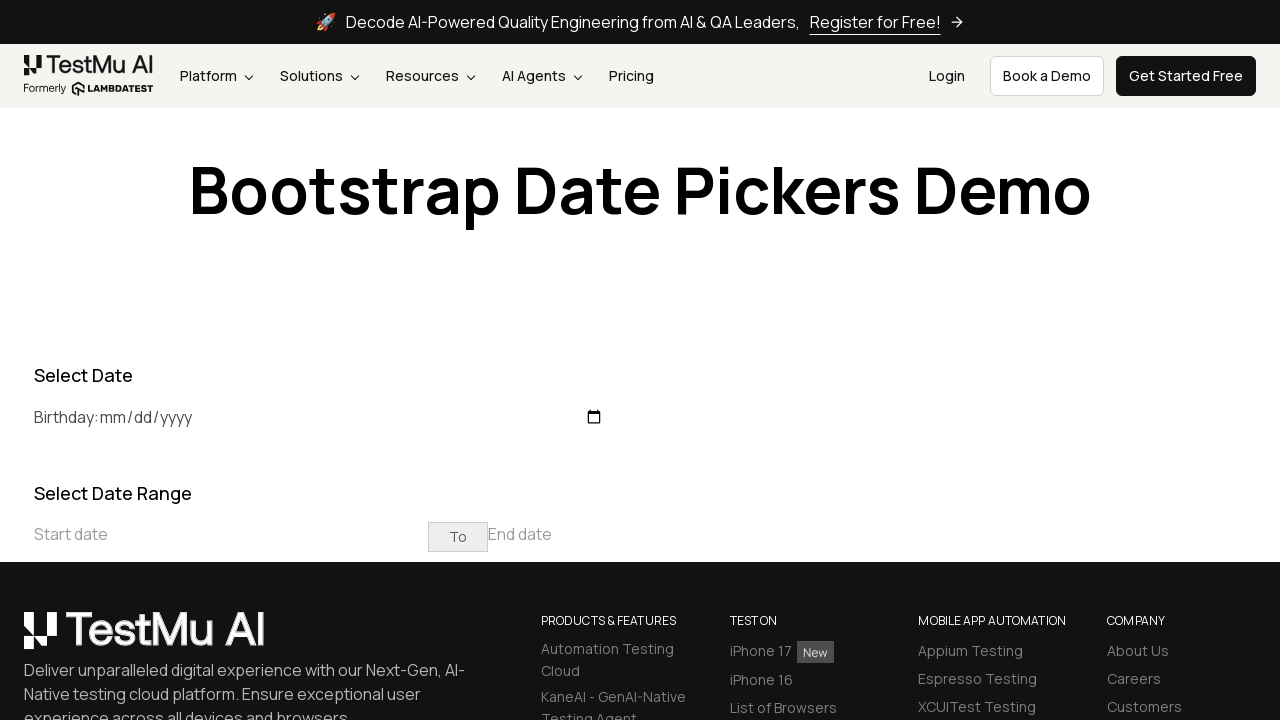

Filled birthday input field with date '2023-06-27' on #birthday
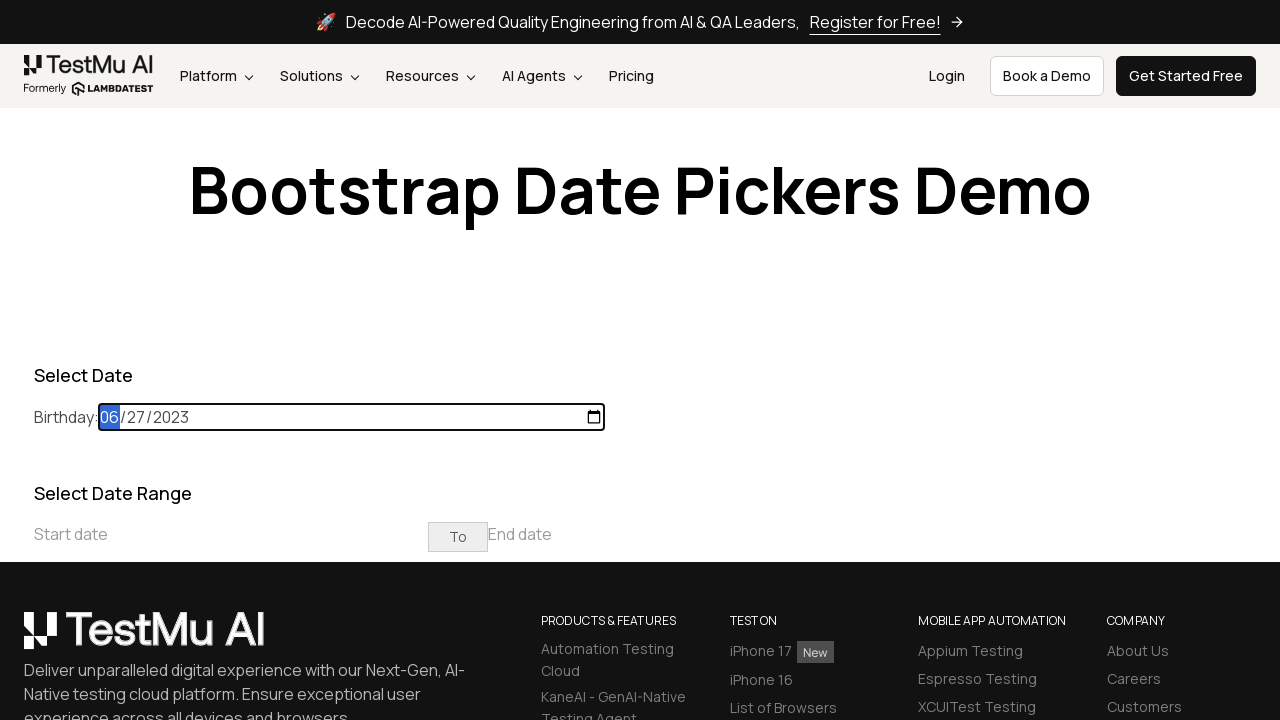

Waited 3 seconds for date to be set in date picker
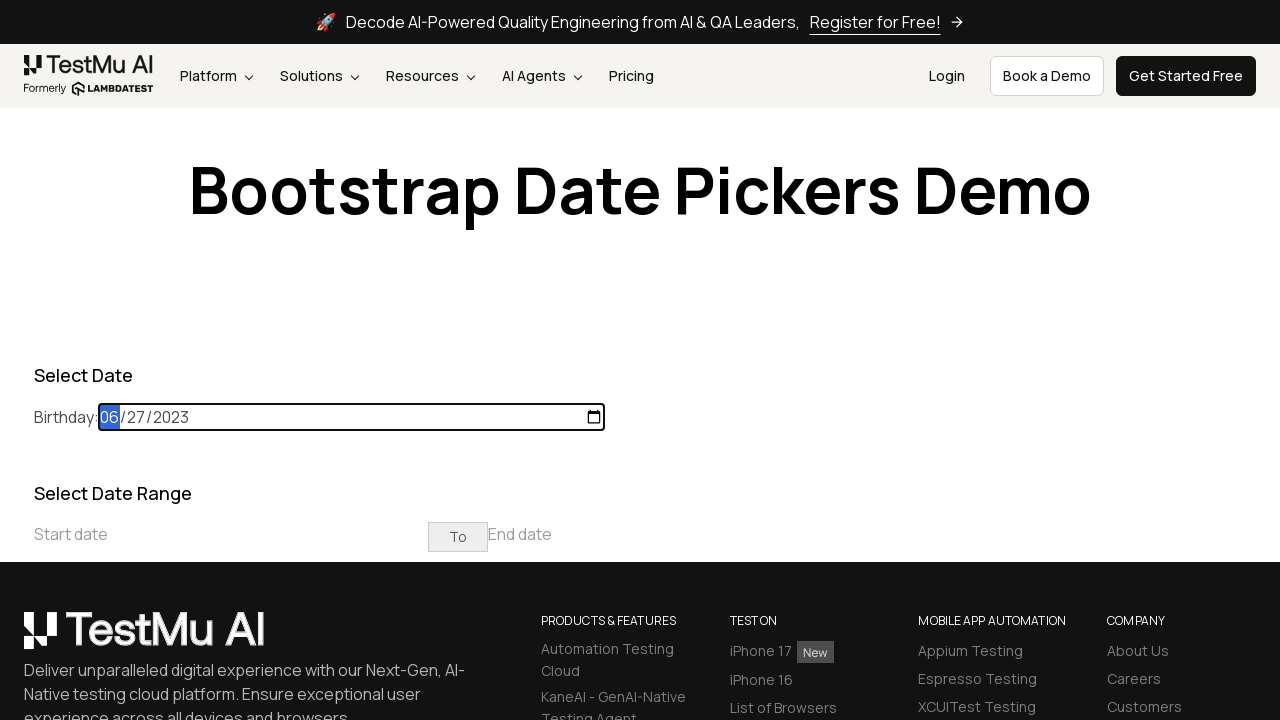

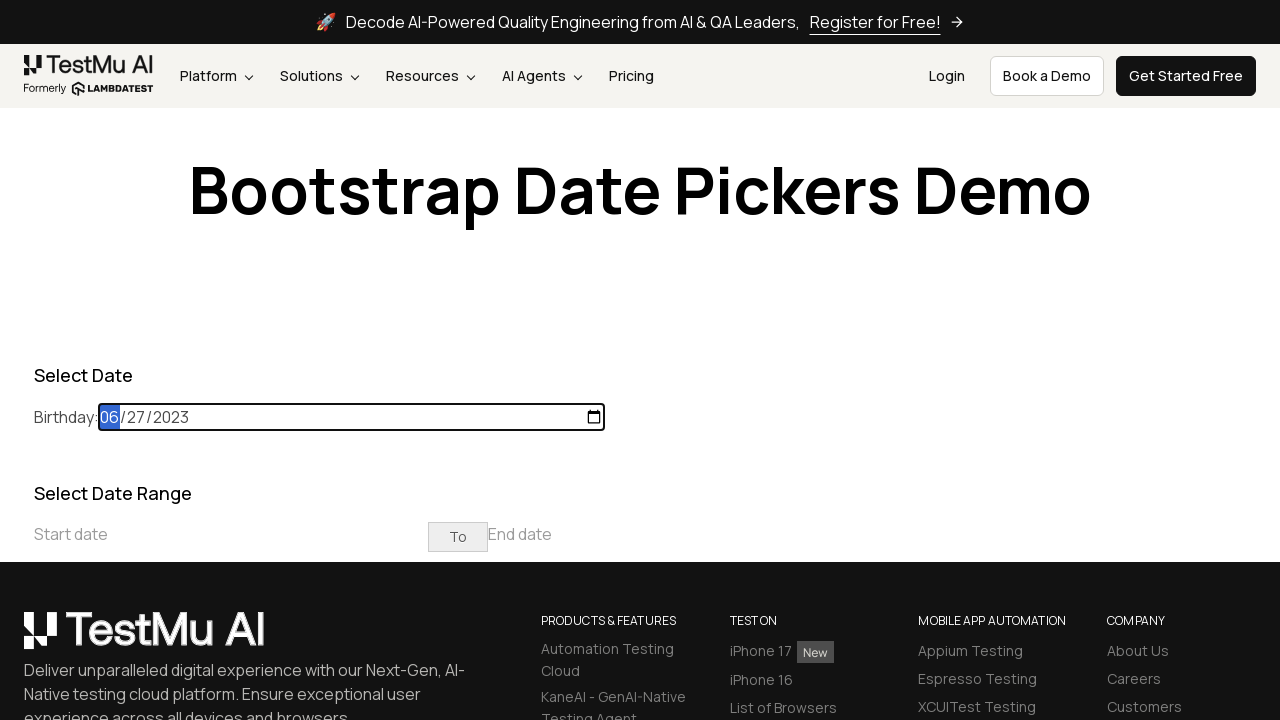